Tests an e-commerce flow by searching for products containing "ca", adding Cashews to cart, and proceeding through checkout to place an order

Starting URL: https://rahulshettyacademy.com/seleniumPractise/#/

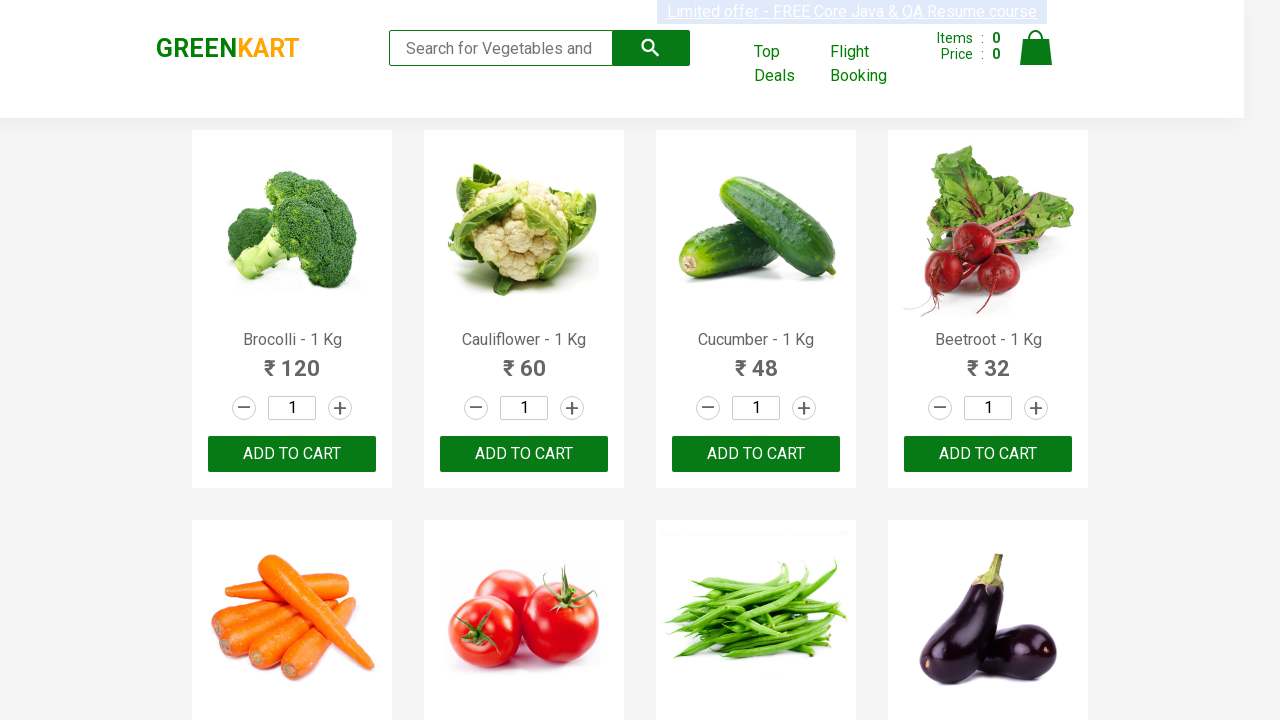

Filled search box with 'ca' on .search-keyword
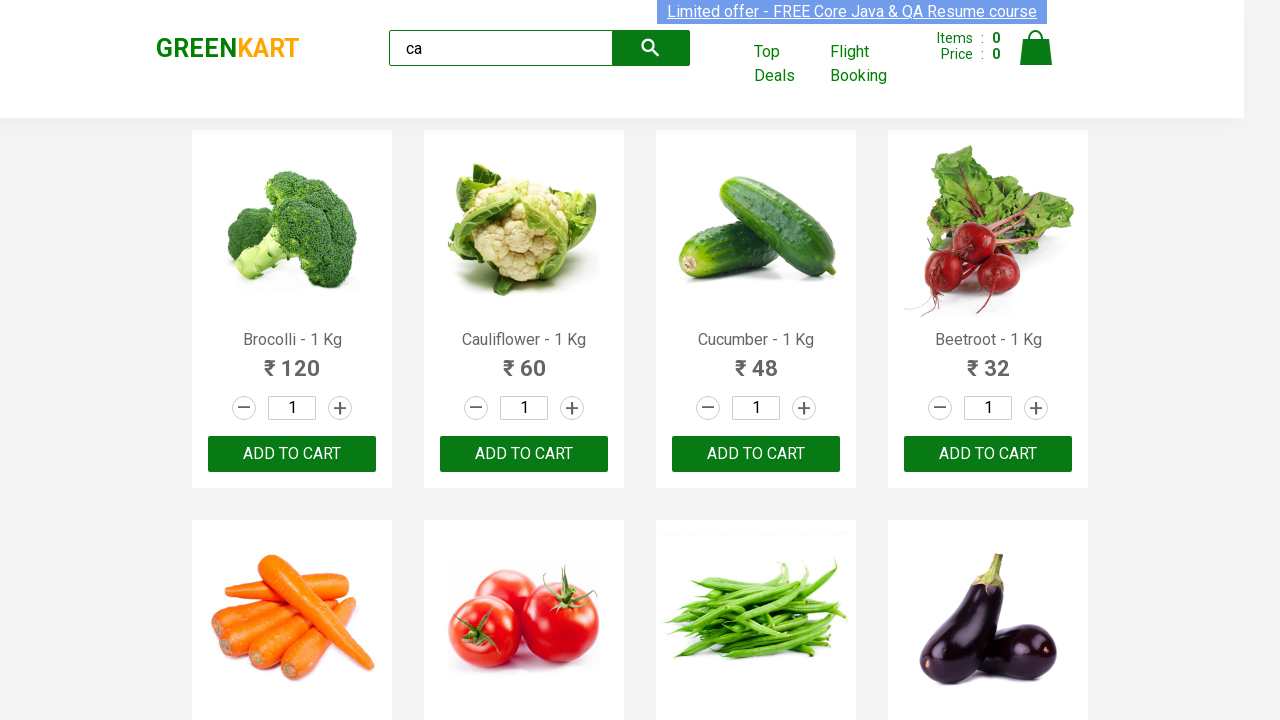

Products loaded after searching for 'ca'
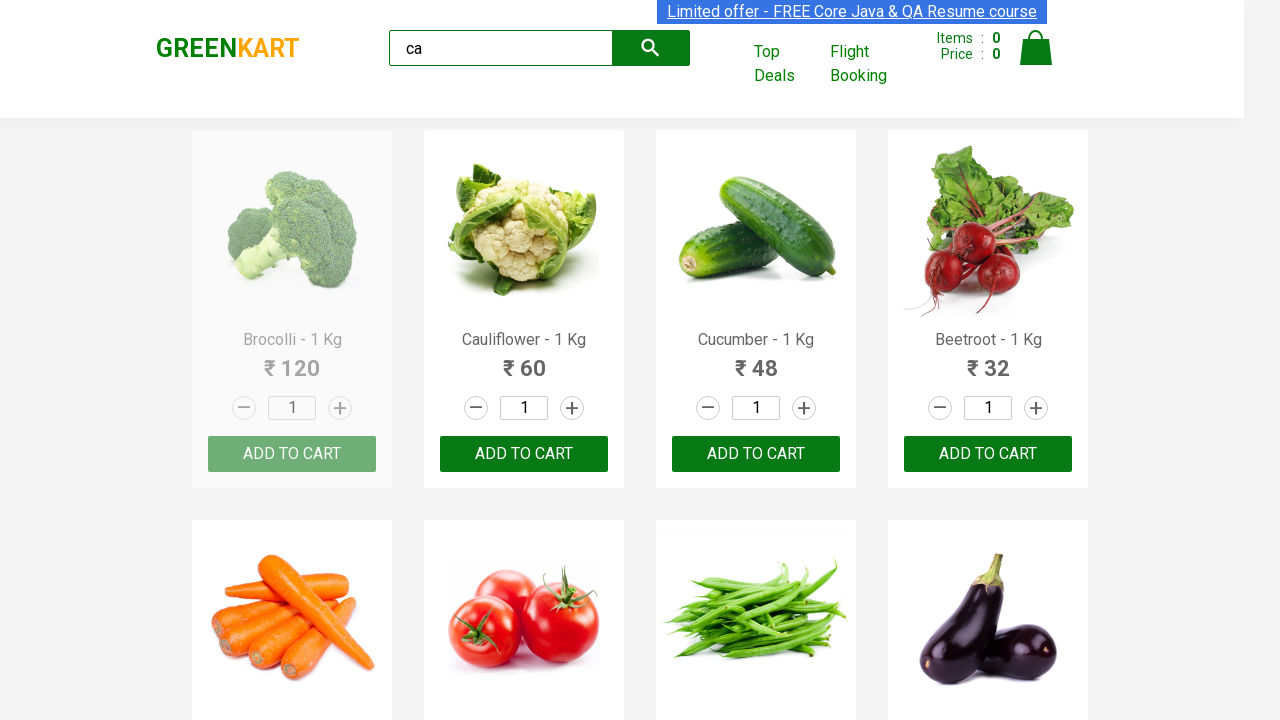

Retrieved list of all products
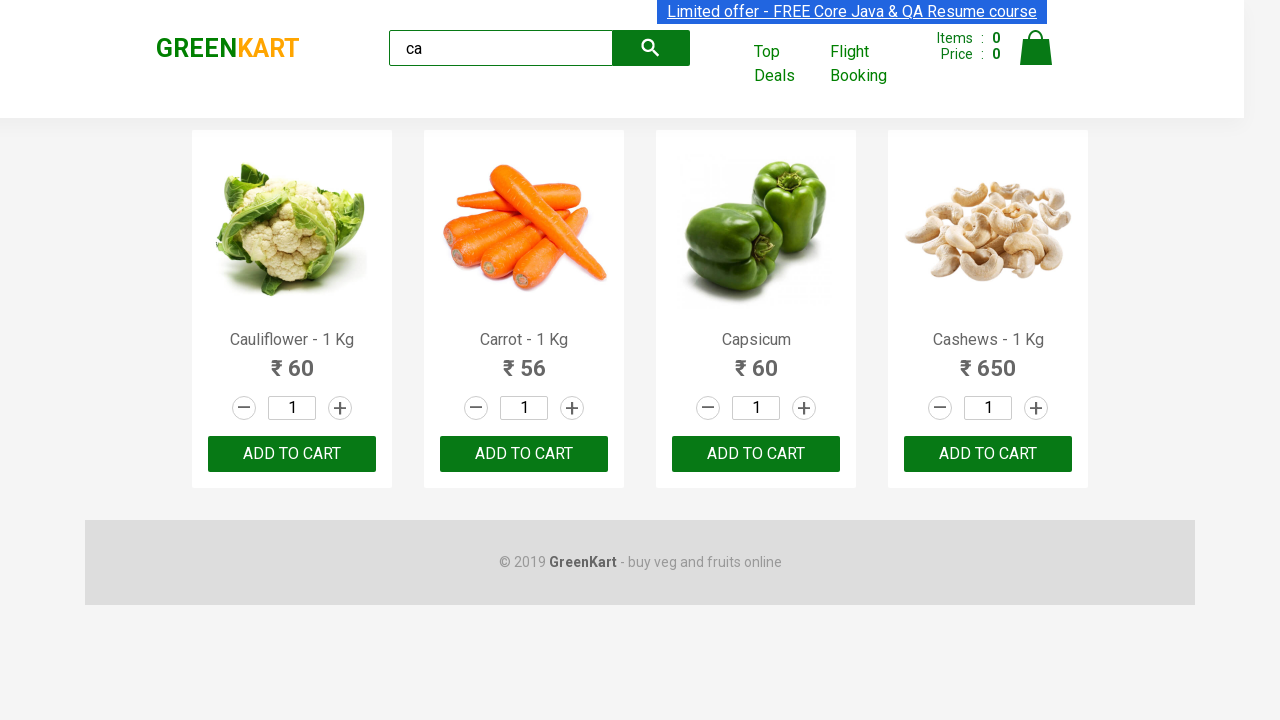

Checked product name: Cauliflower - 1 Kg
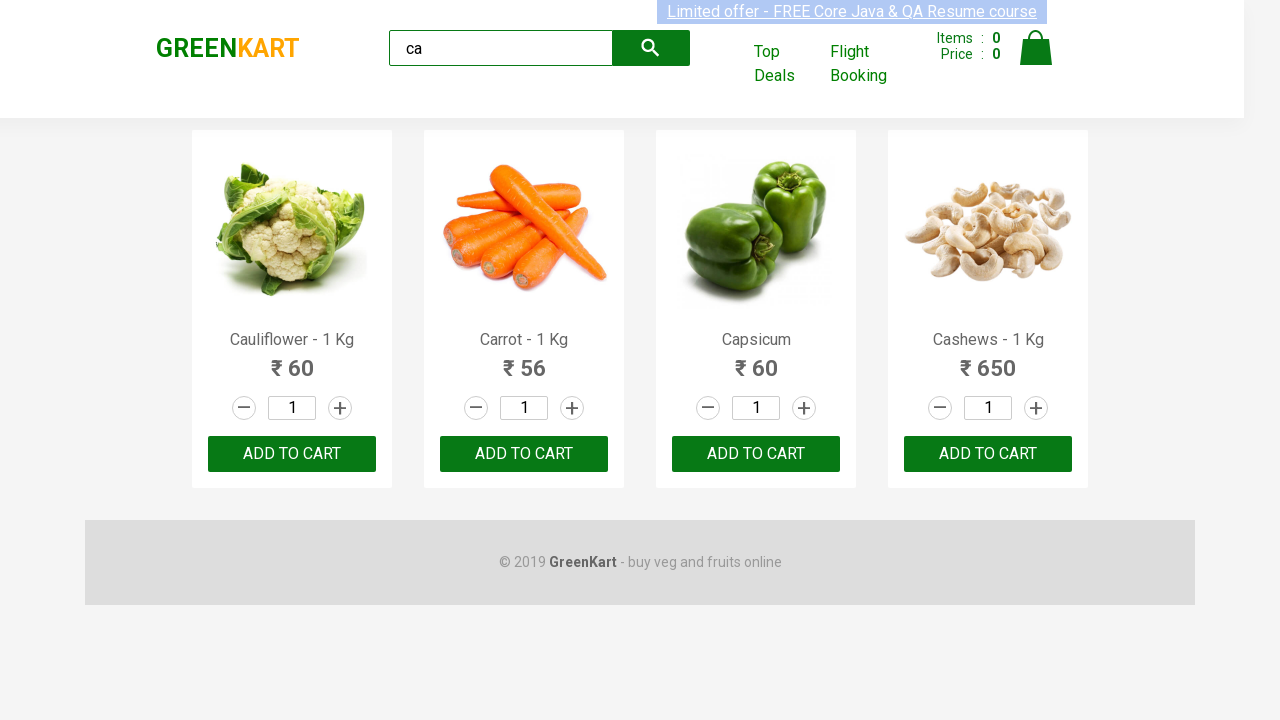

Checked product name: Carrot - 1 Kg
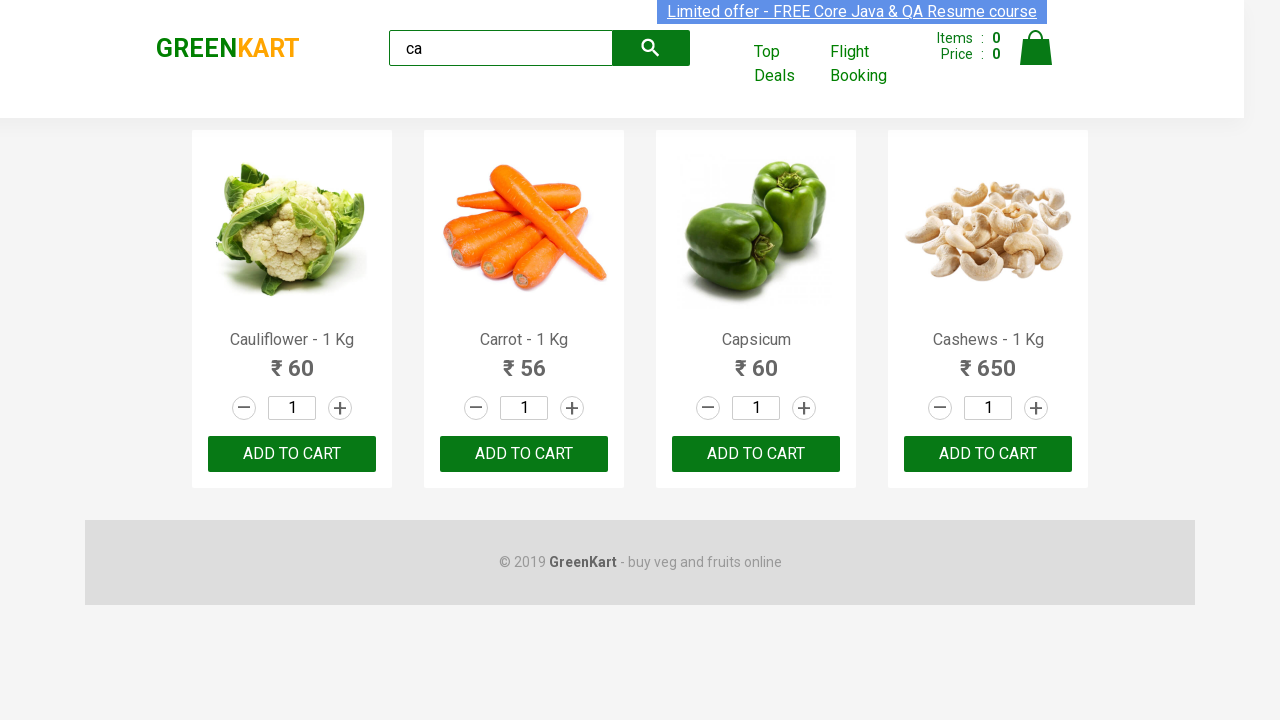

Checked product name: Capsicum
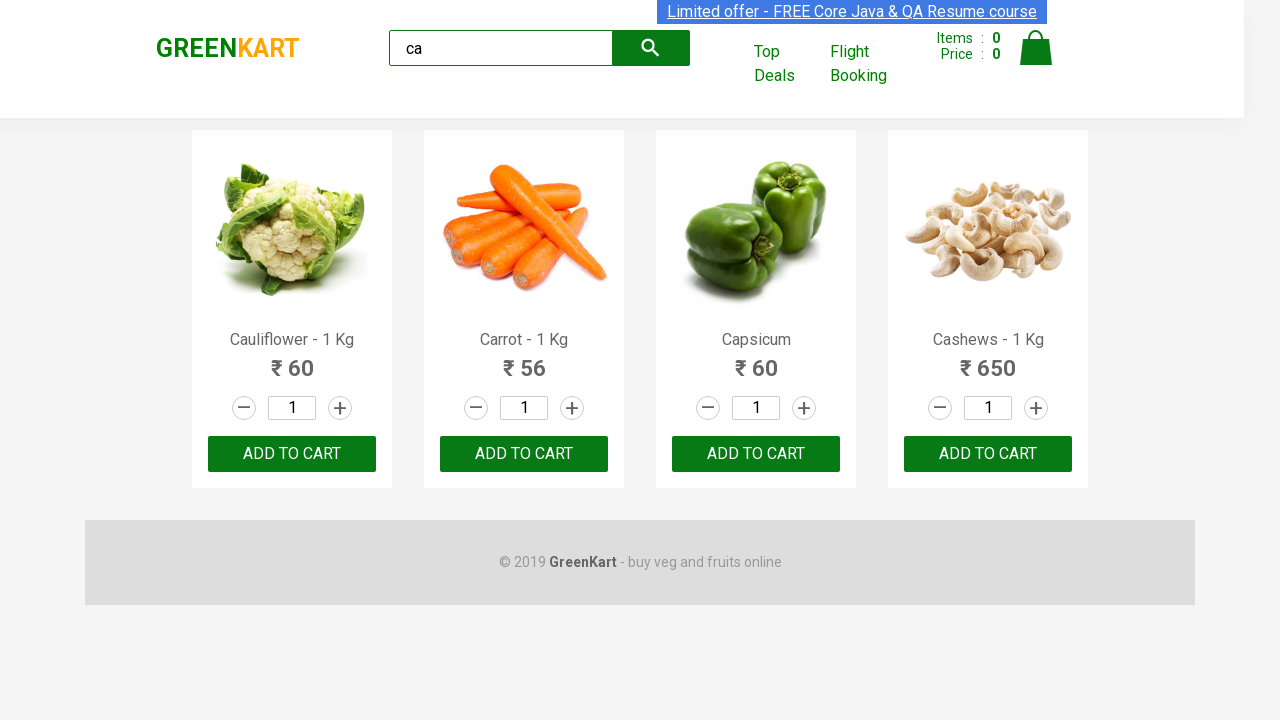

Checked product name: Cashews - 1 Kg
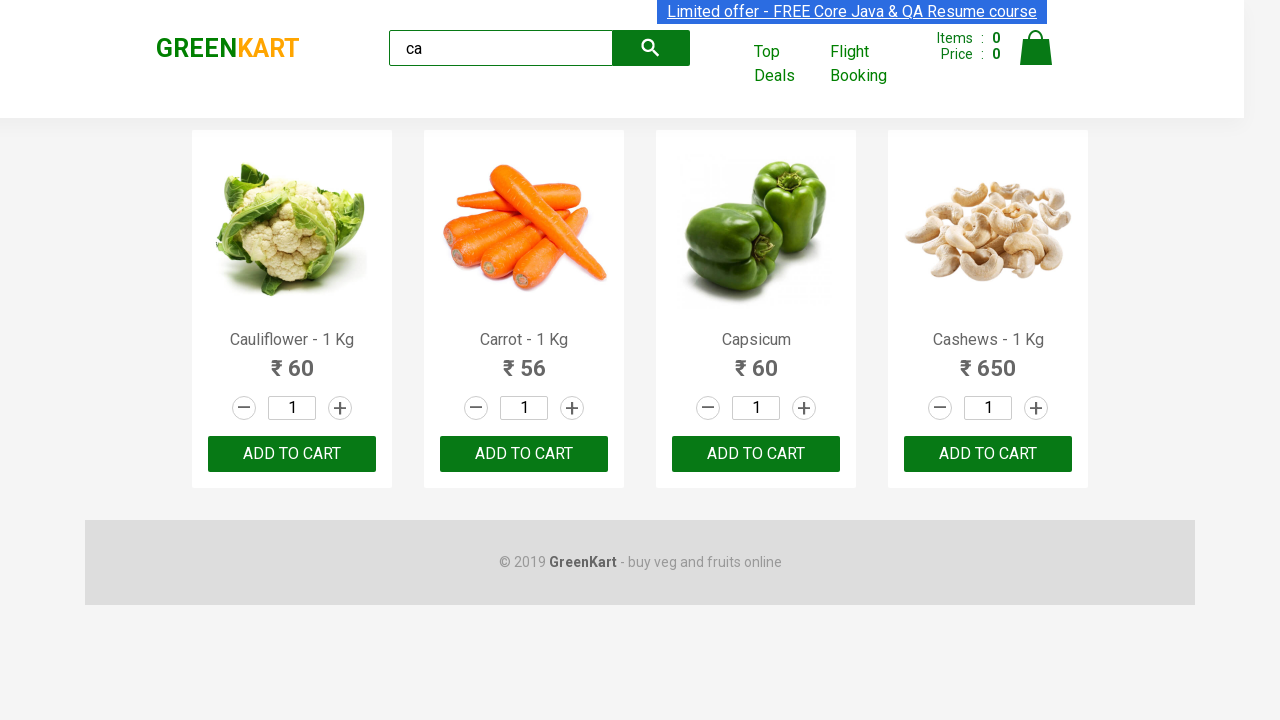

Added Cashews to cart at (988, 454) on .products .product >> nth=3 >> button
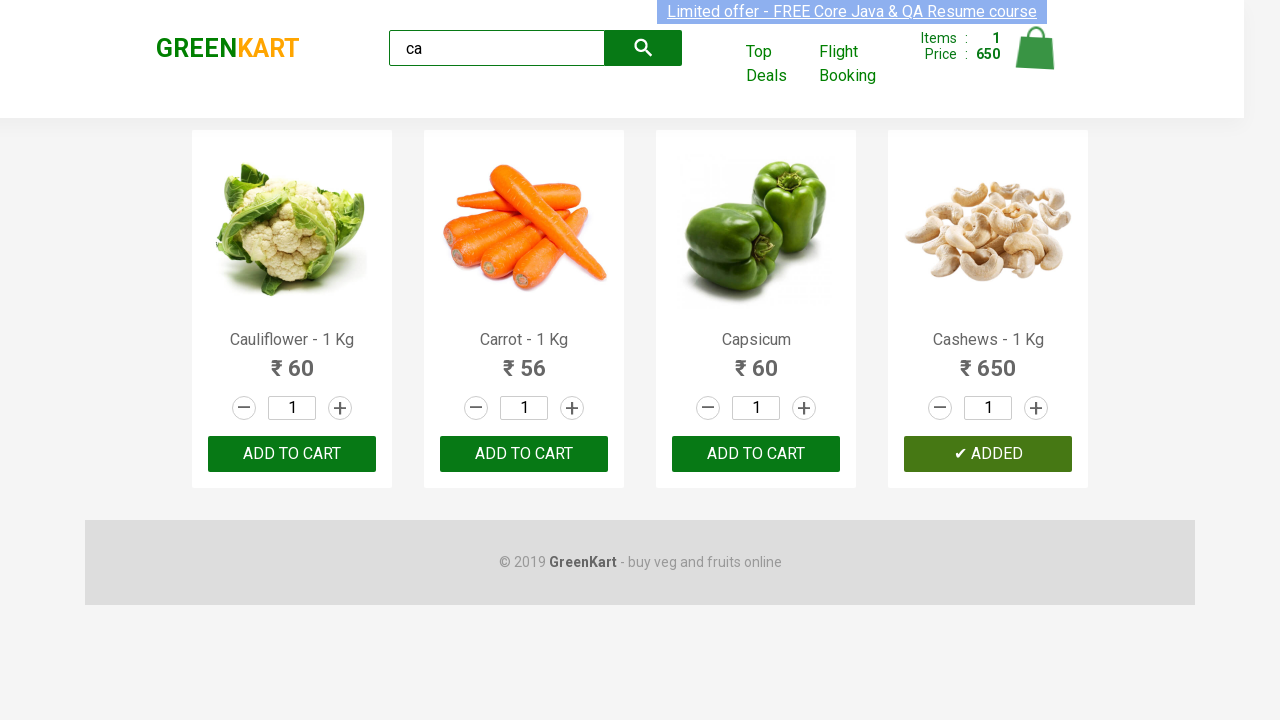

Clicked on cart icon at (1036, 48) on img[alt='Cart']
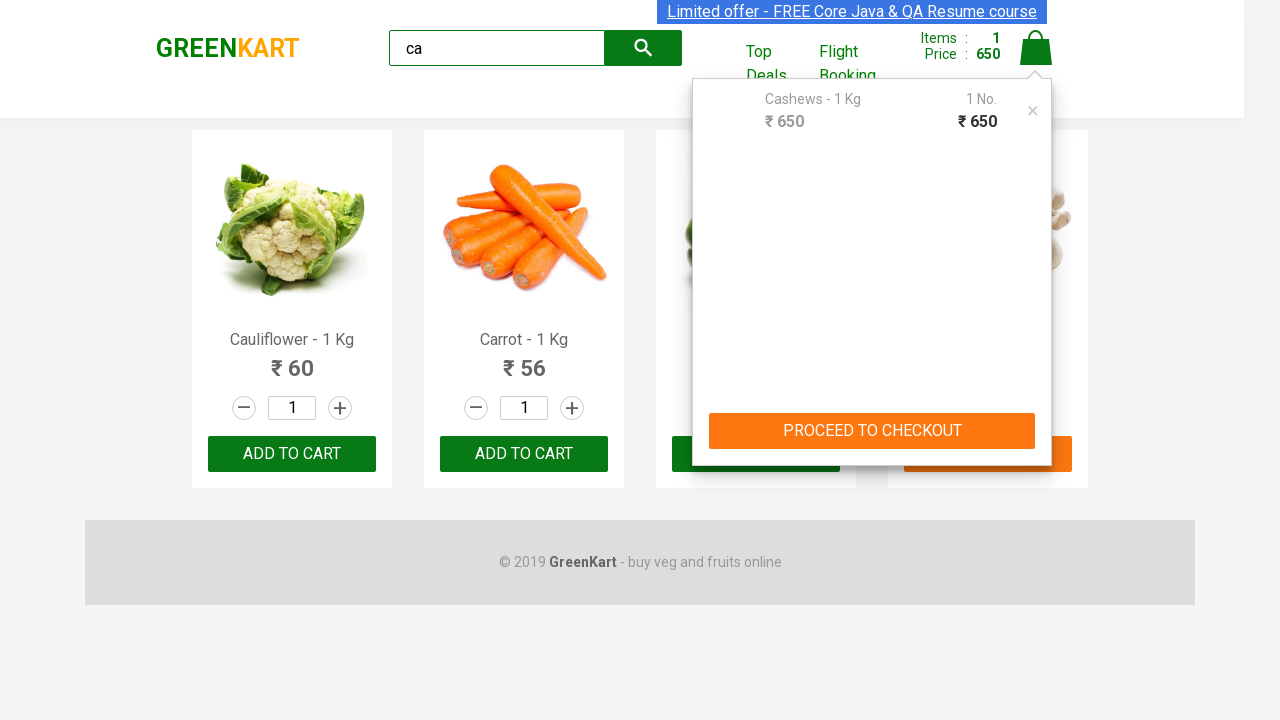

Clicked proceed to checkout button at (872, 431) on .cart-preview > .action-block > button
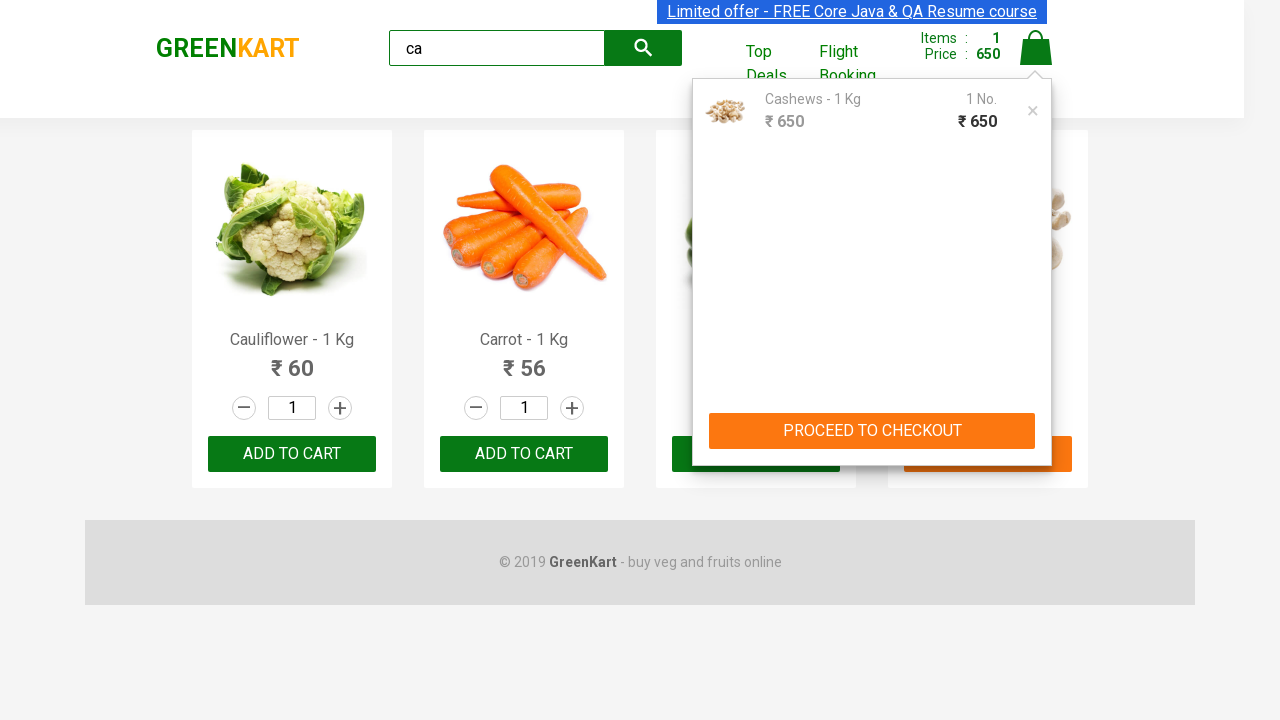

Clicked Place Order button at (1036, 420) on text=Place Order
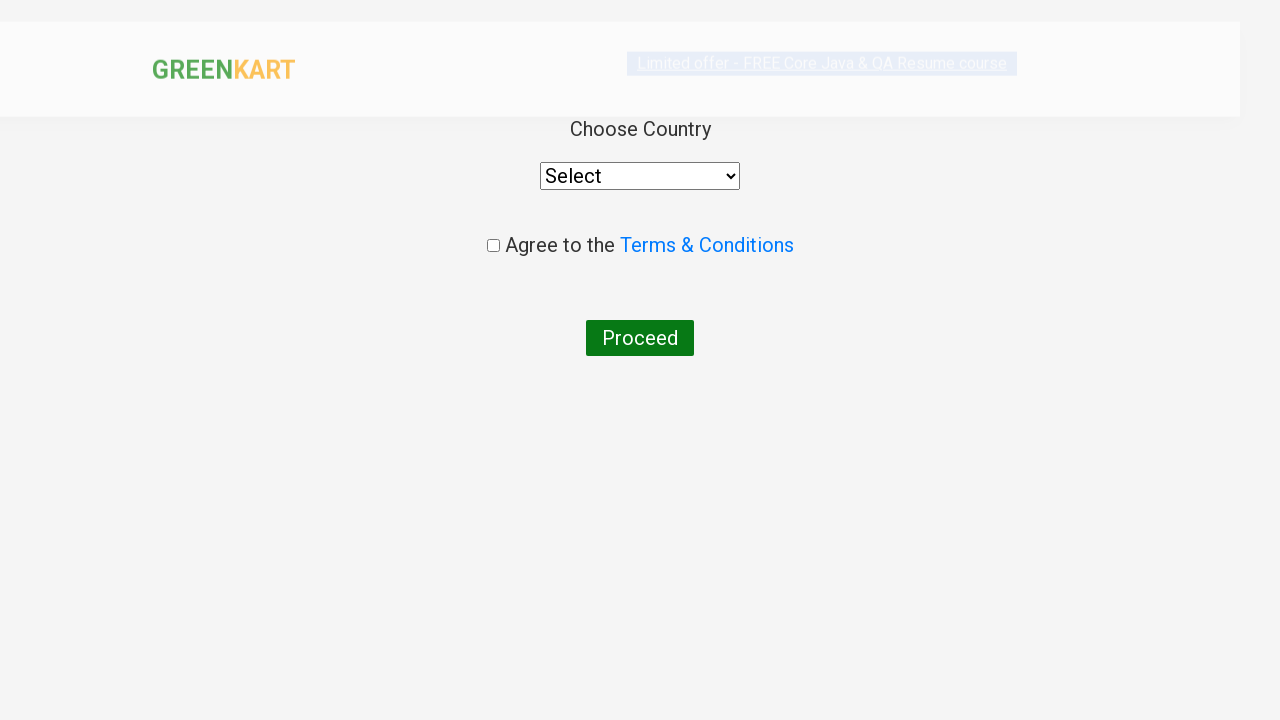

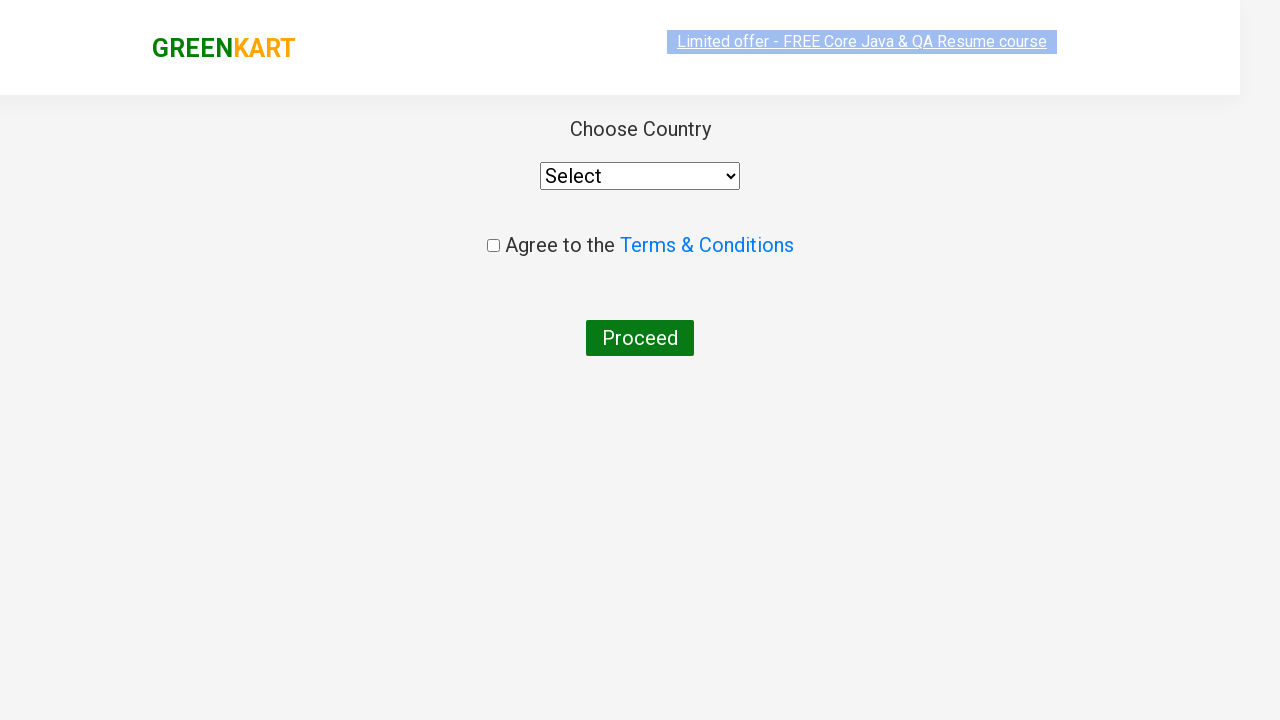